Tests Disappearing Elements page by repeatedly refreshing until the Gallery link appears and clicking it

Starting URL: http://the-internet.herokuapp.com

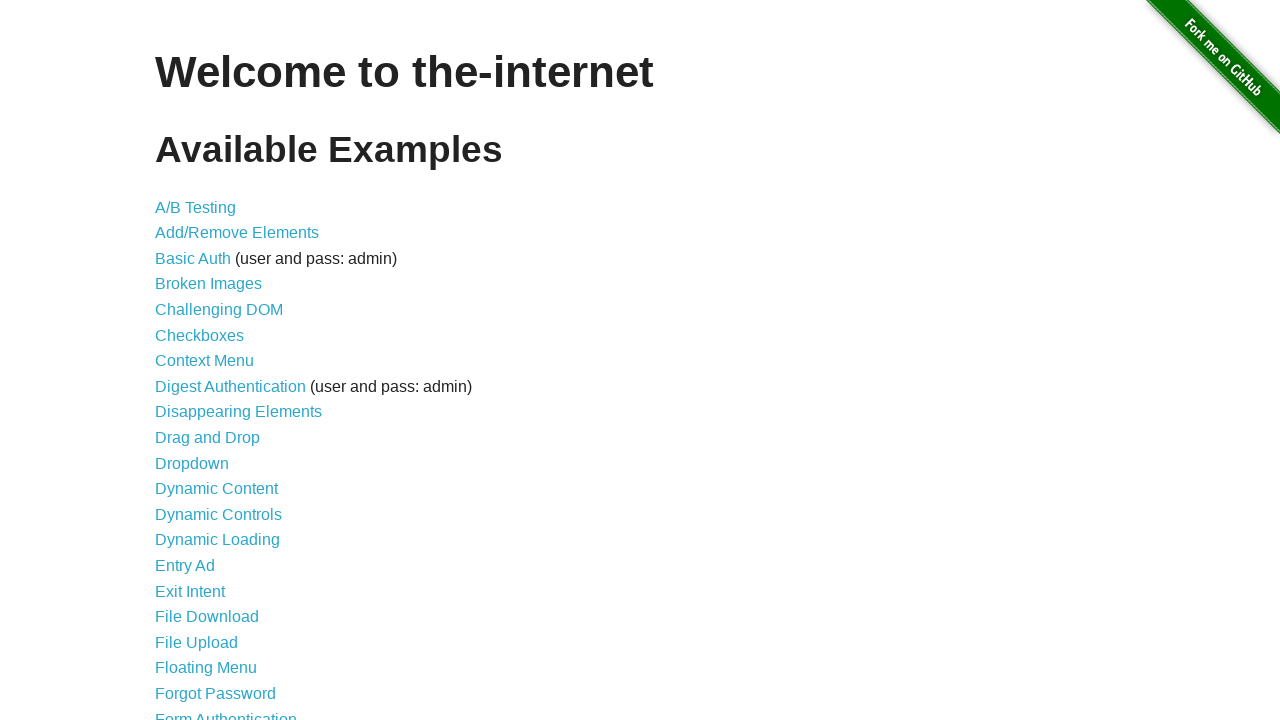

Clicked on Disappearing Elements link at (238, 412) on a:has-text('Disappearing Elements')
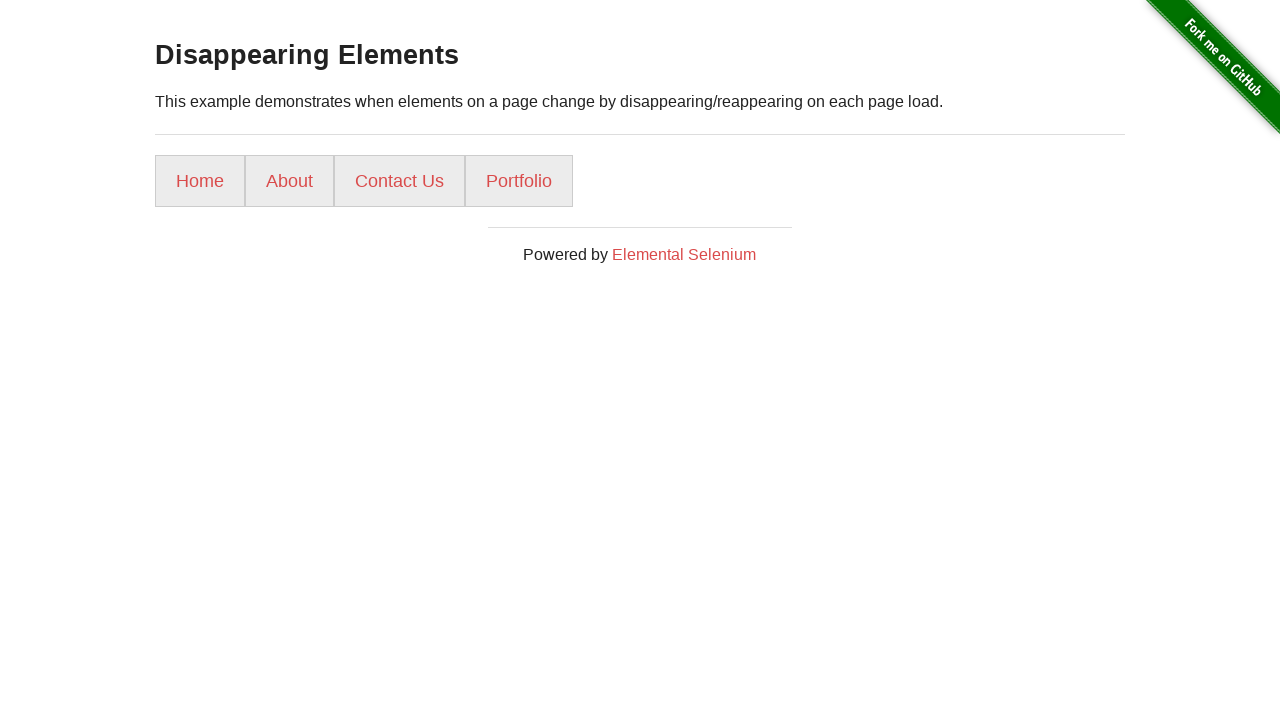

Gallery link not found, refreshed page
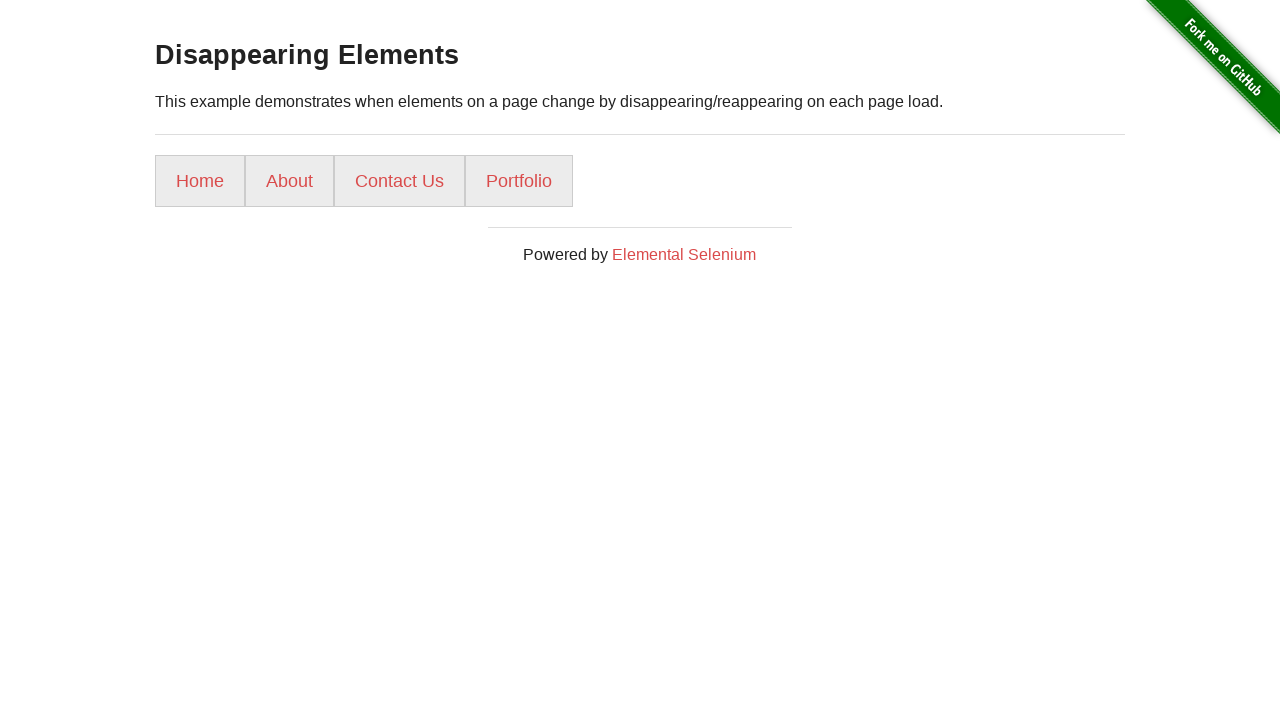

Gallery link not found, refreshed page
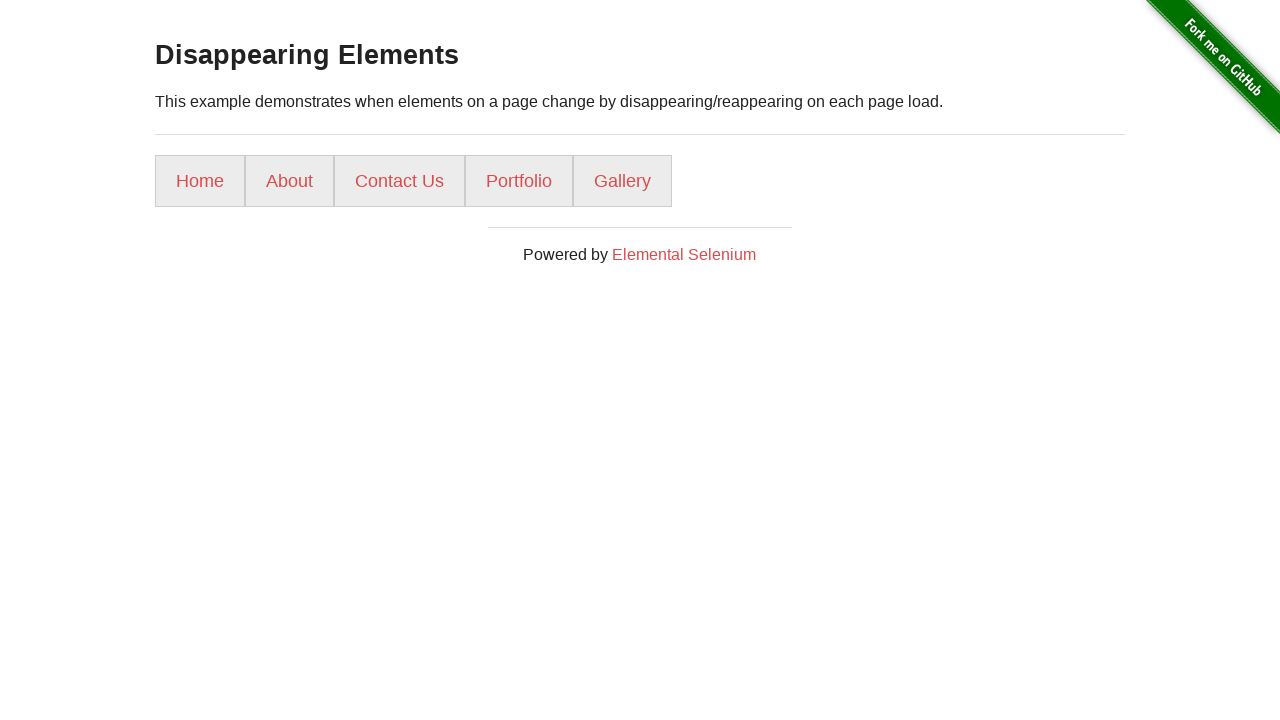

Found and clicked Gallery link at (622, 181) on a:has-text('Gallery')
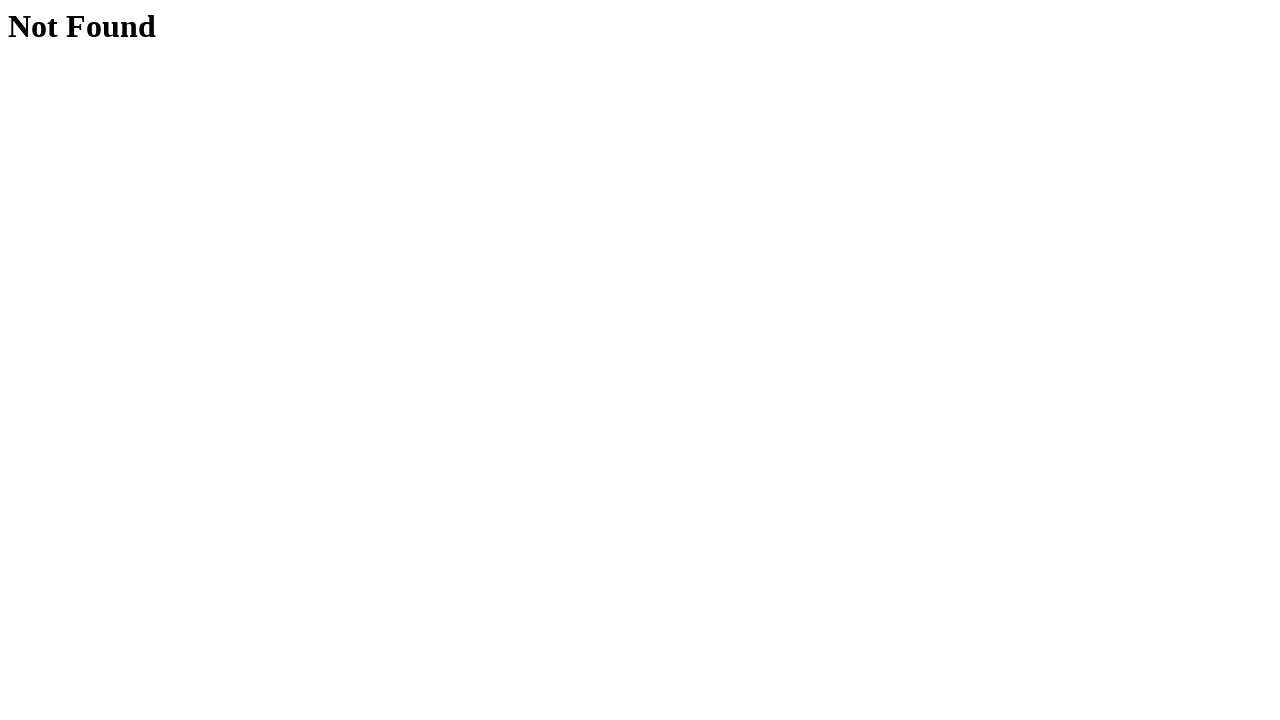

Verified navigation to gallery page
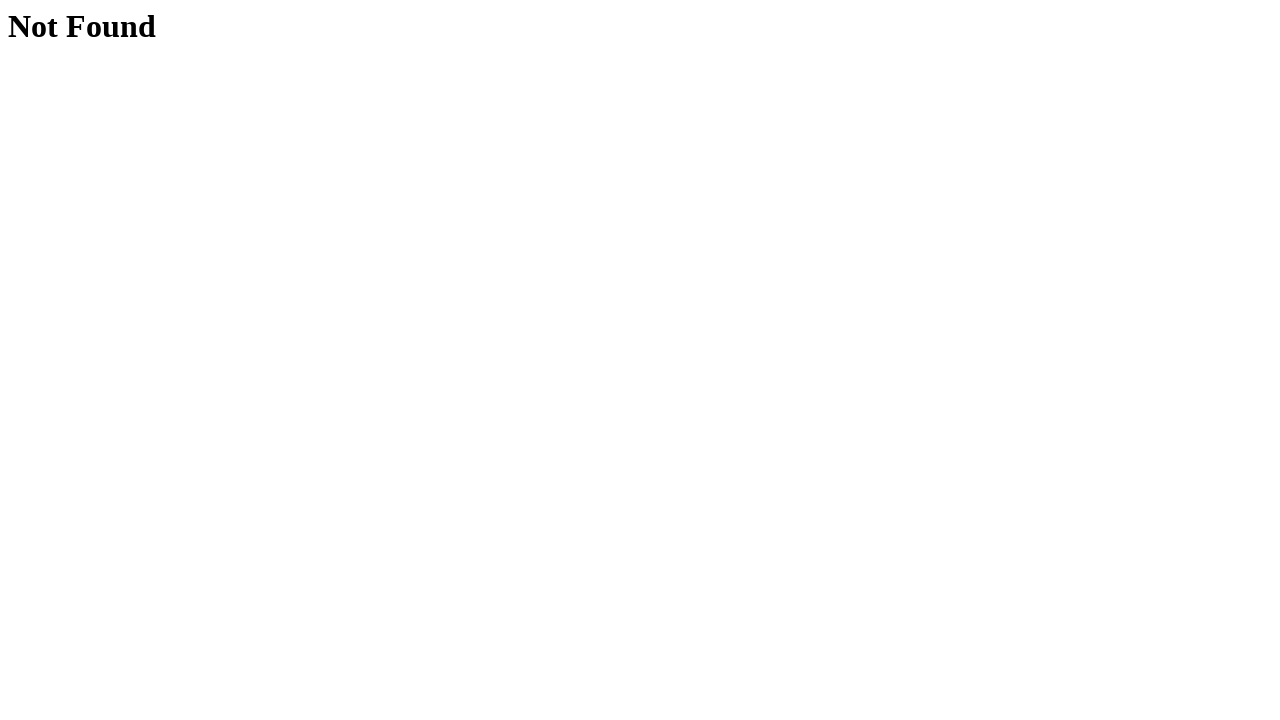

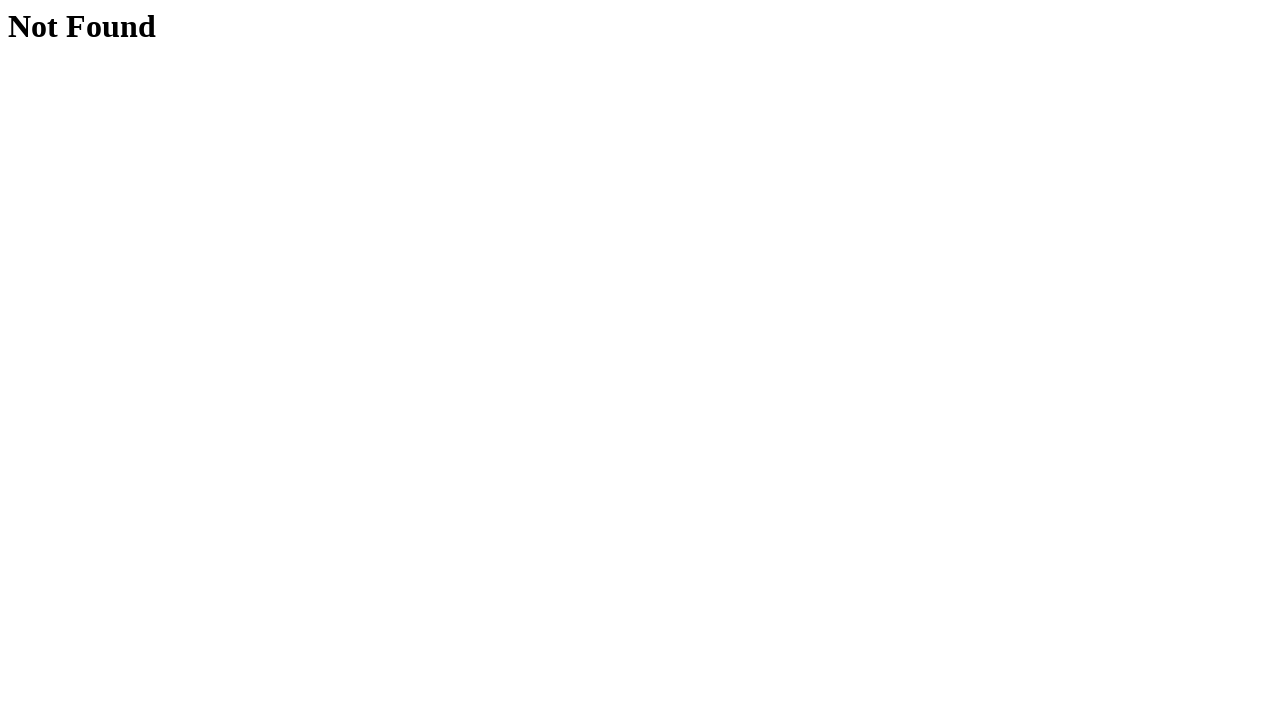